Tests search functionality on Naaptol e-commerce website by entering "mobile" into the search box

Starting URL: https://www.naaptol.com

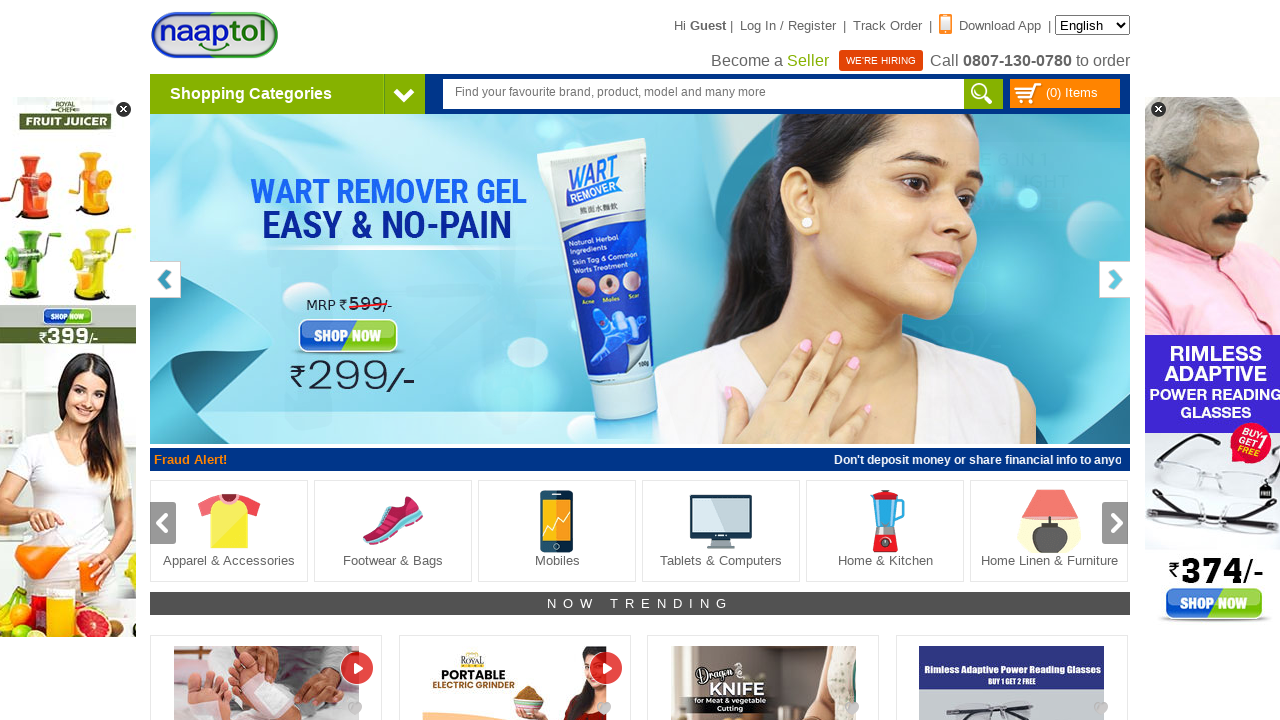

Filled search box with 'mobile' on input#header_search_text
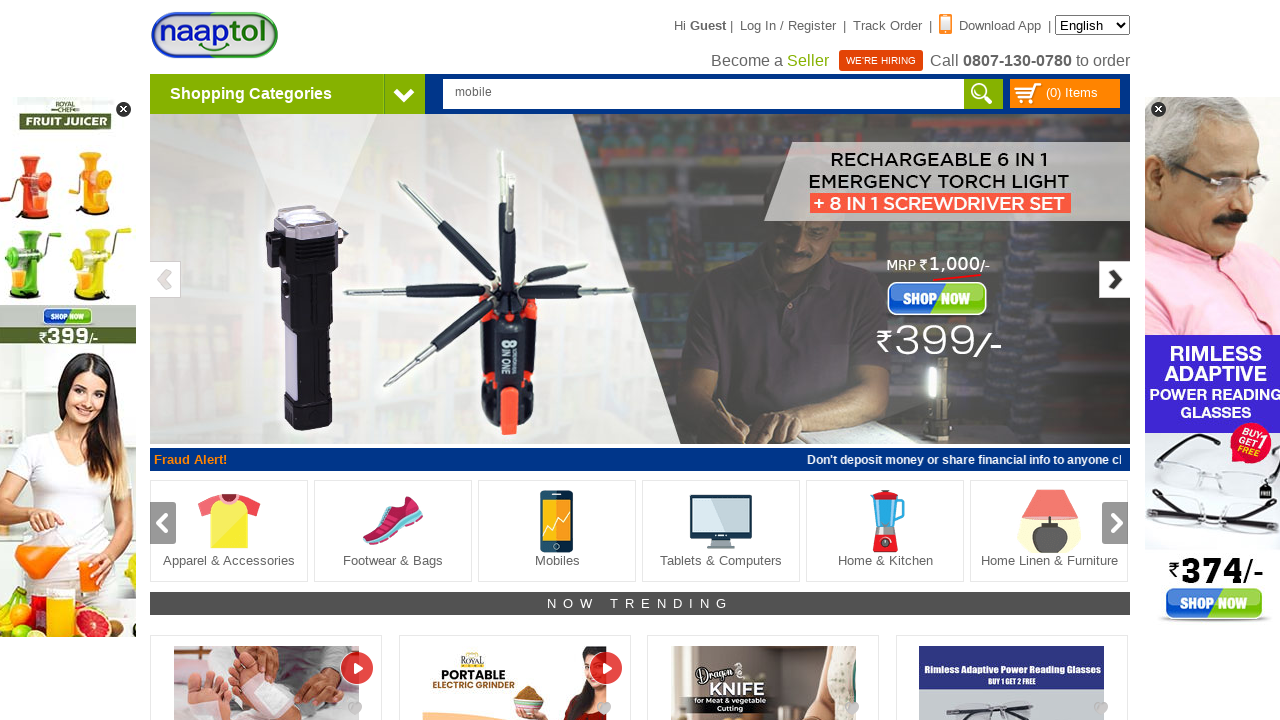

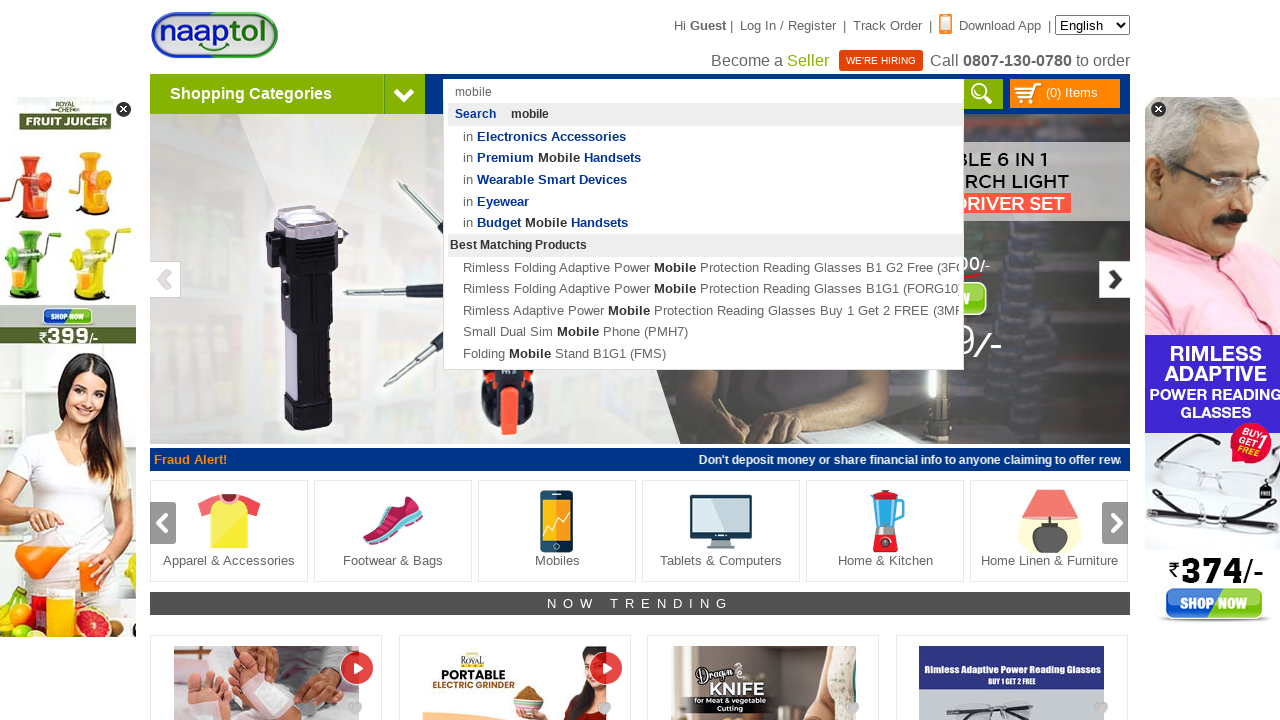